Adds a random quantity of items to cart by modifying quantity input and clicking add to cart button

Starting URL: https://atid.store/product/boho-bangle-bracelet/

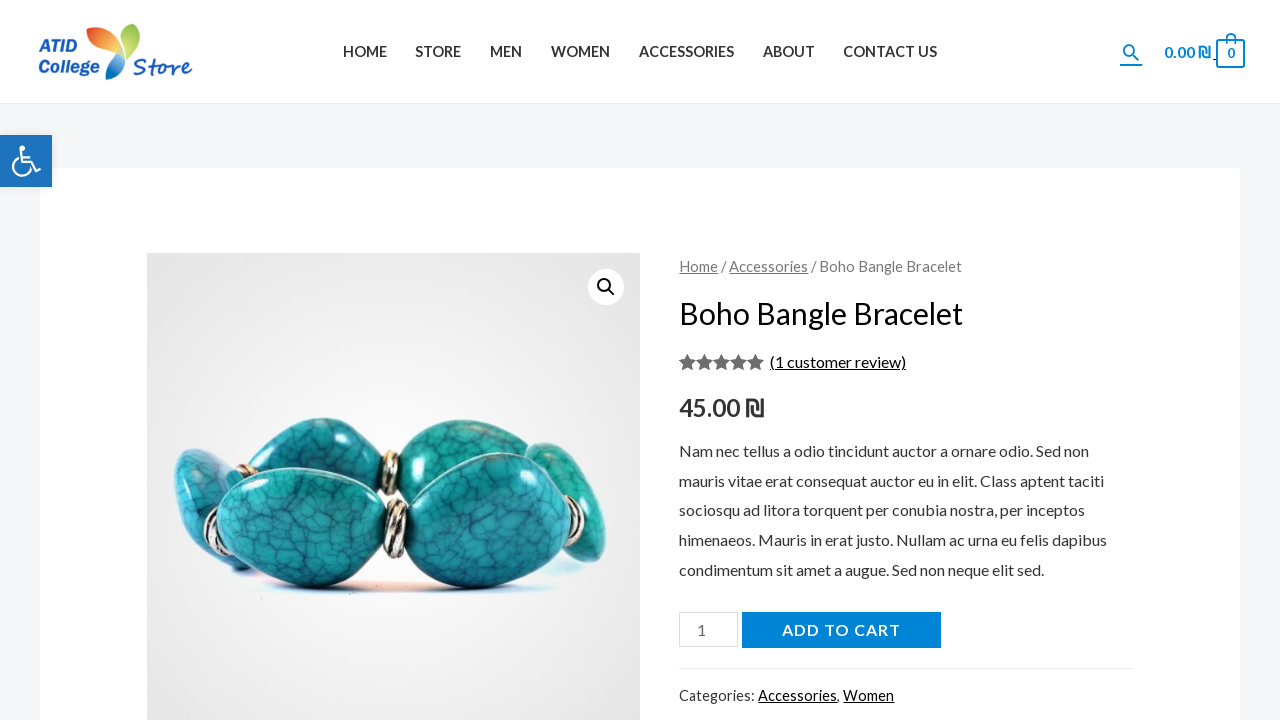

Generated random quantity: 1
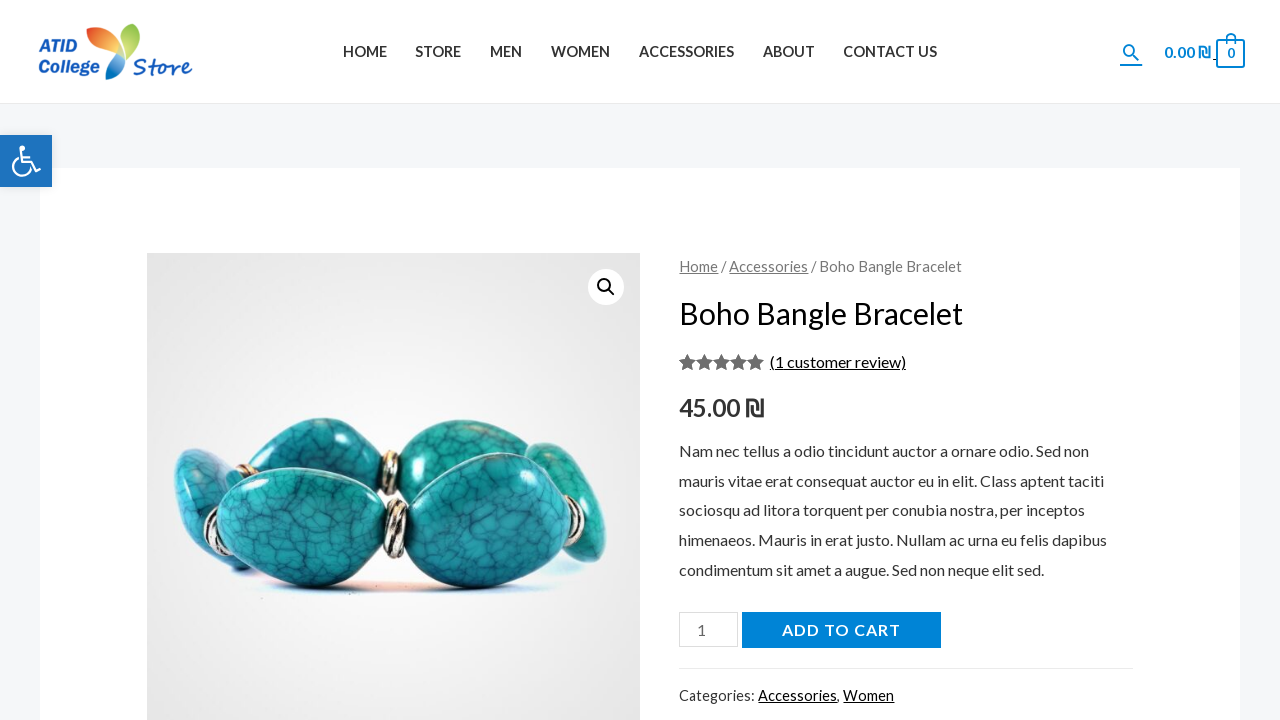

Cleared quantity input field on input.qty
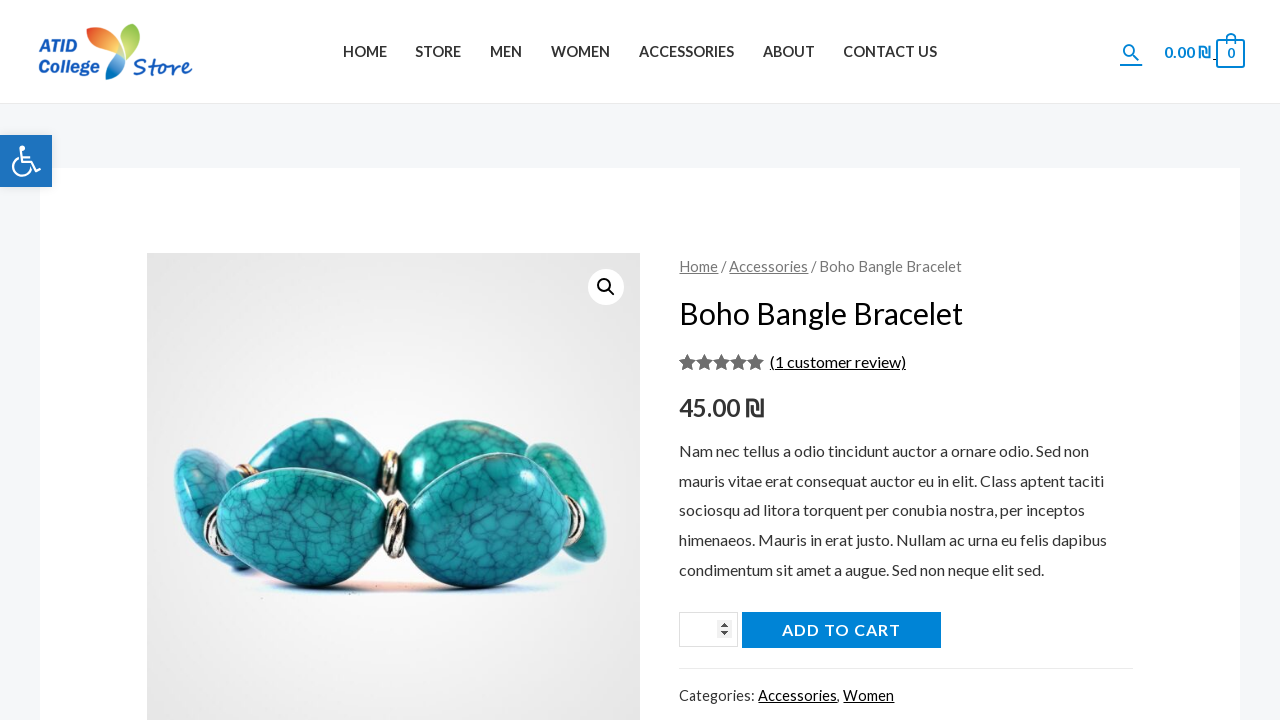

Filled quantity input with 1 on input.qty
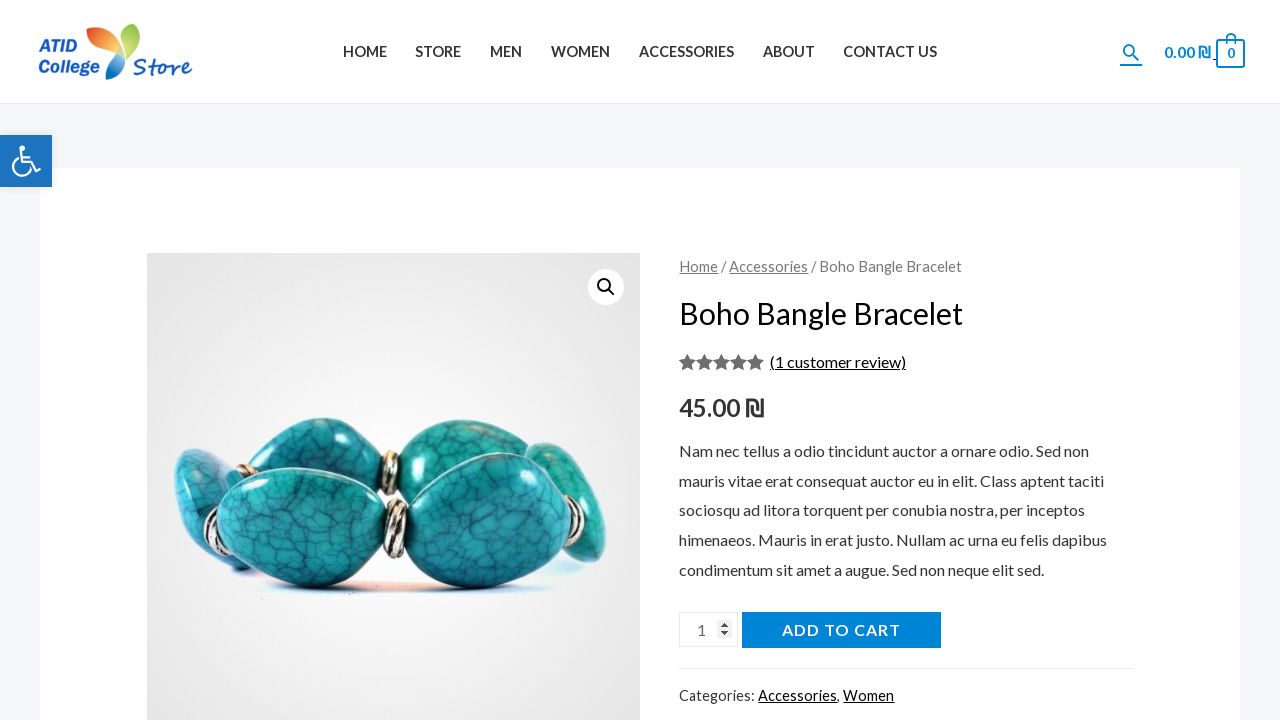

Clicked add to cart button at (841, 630) on button[name='add-to-cart']
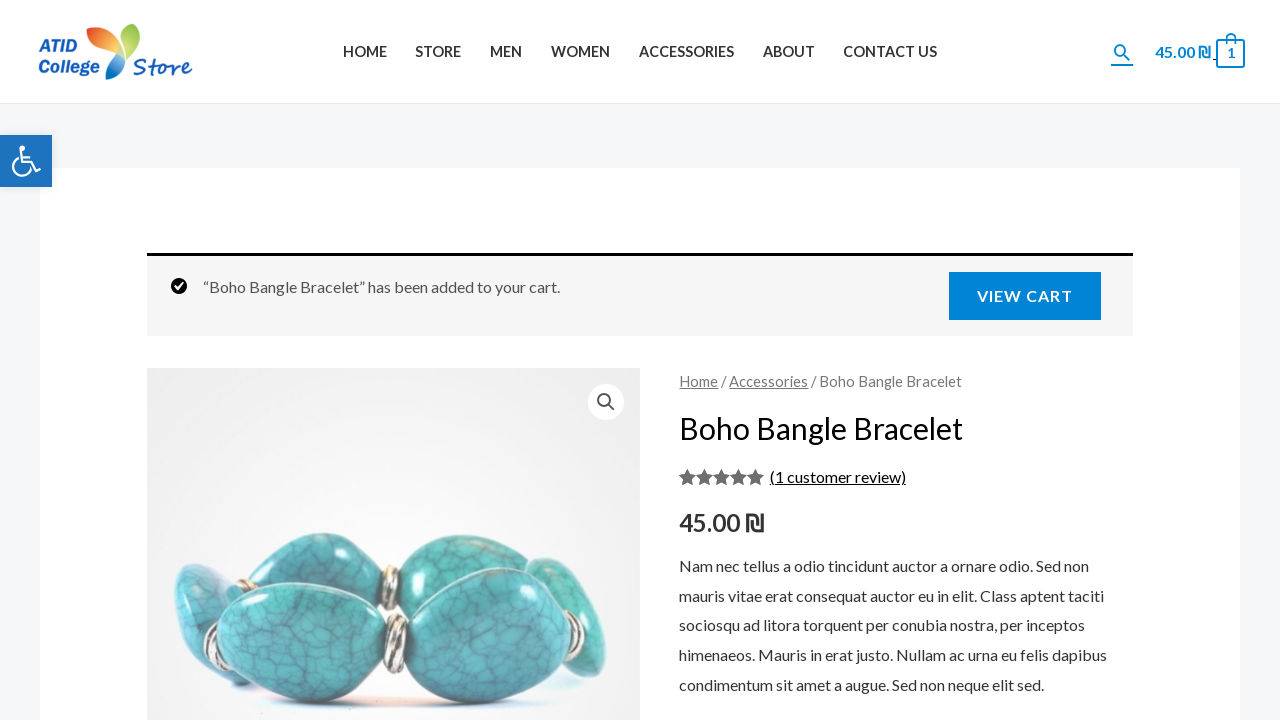

Waited for cart to update
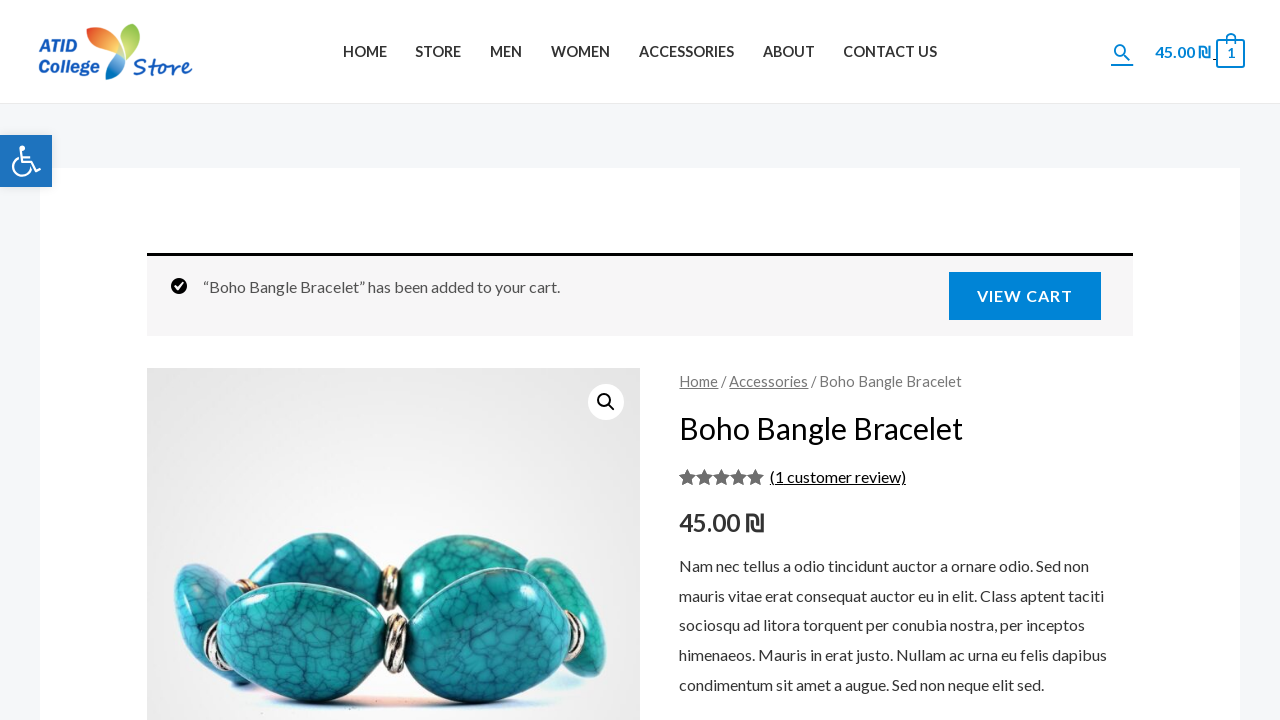

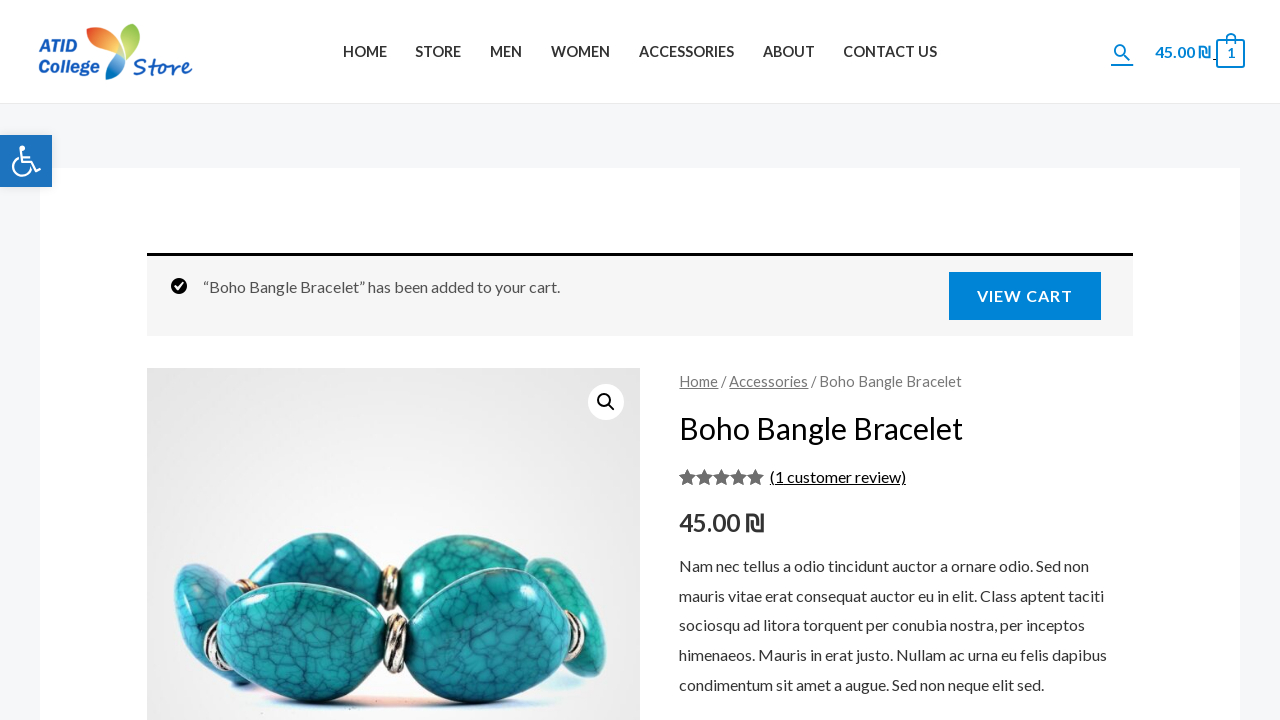